Navigates to CoinGlass Funding Rate Heatmap page, adjusts the color slider to the leftmost position using keyboard controls, and changes the time period filter to '6 month'.

Starting URL: https://www.coinglass.com/FundingRateHeatMap

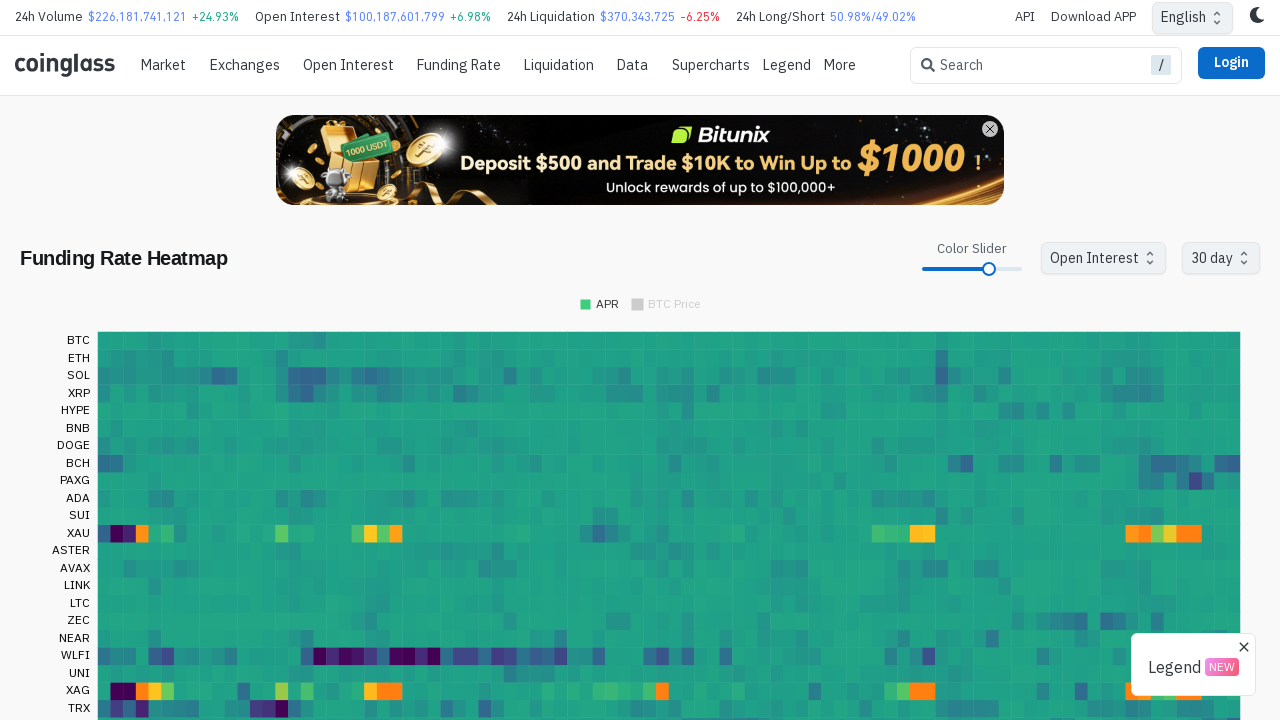

Waited for heatmap chart to load
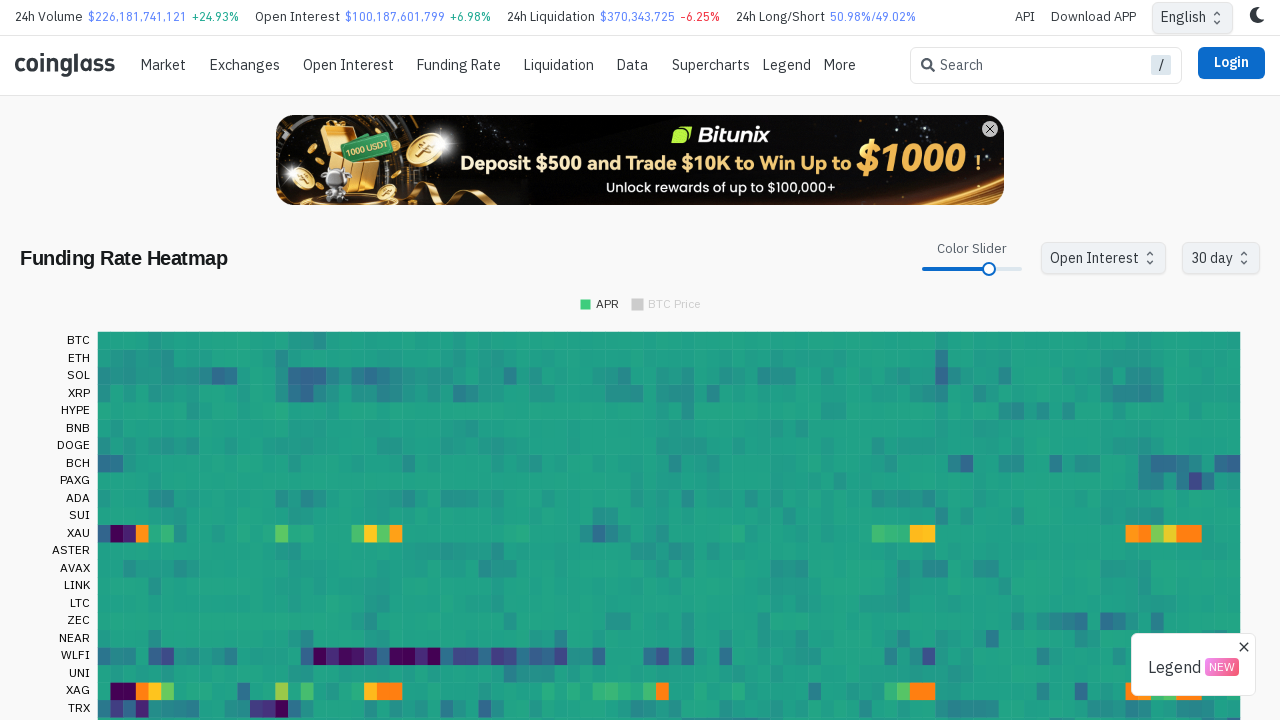

Waited 3 seconds for chart rendering
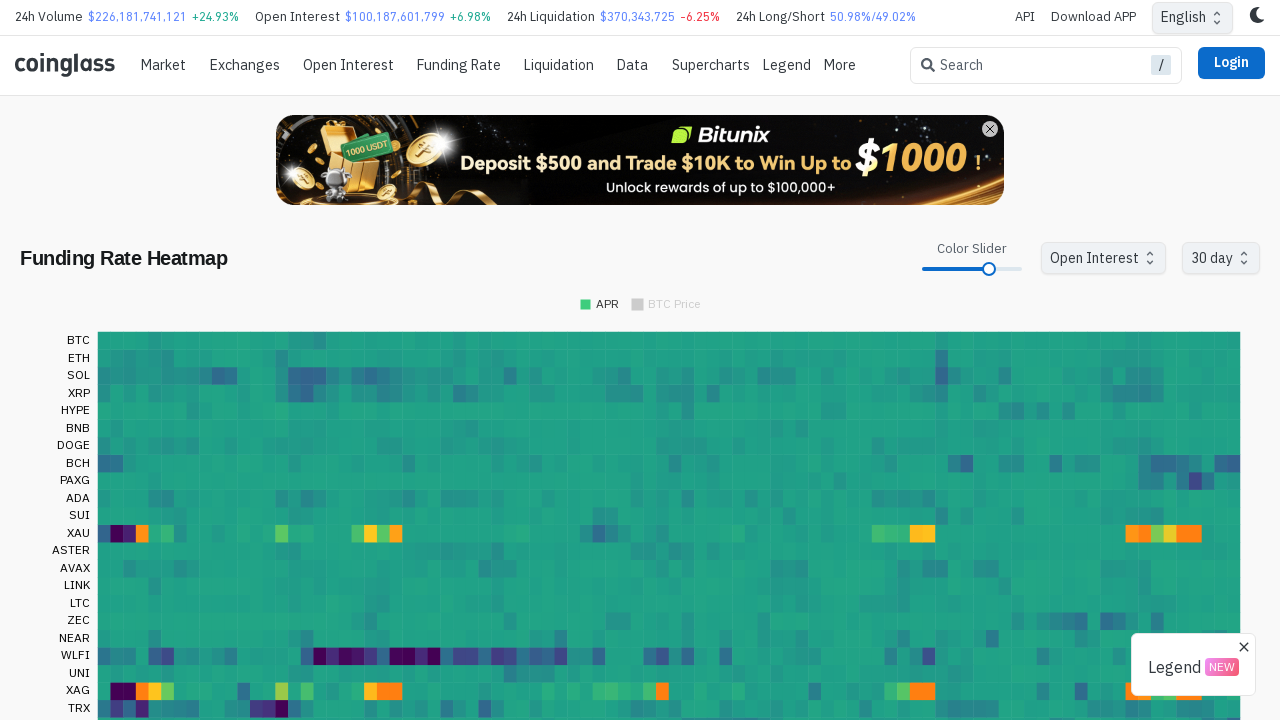

Clicked on color slider handle to focus it at (989, 269) on .ant-slider-handle
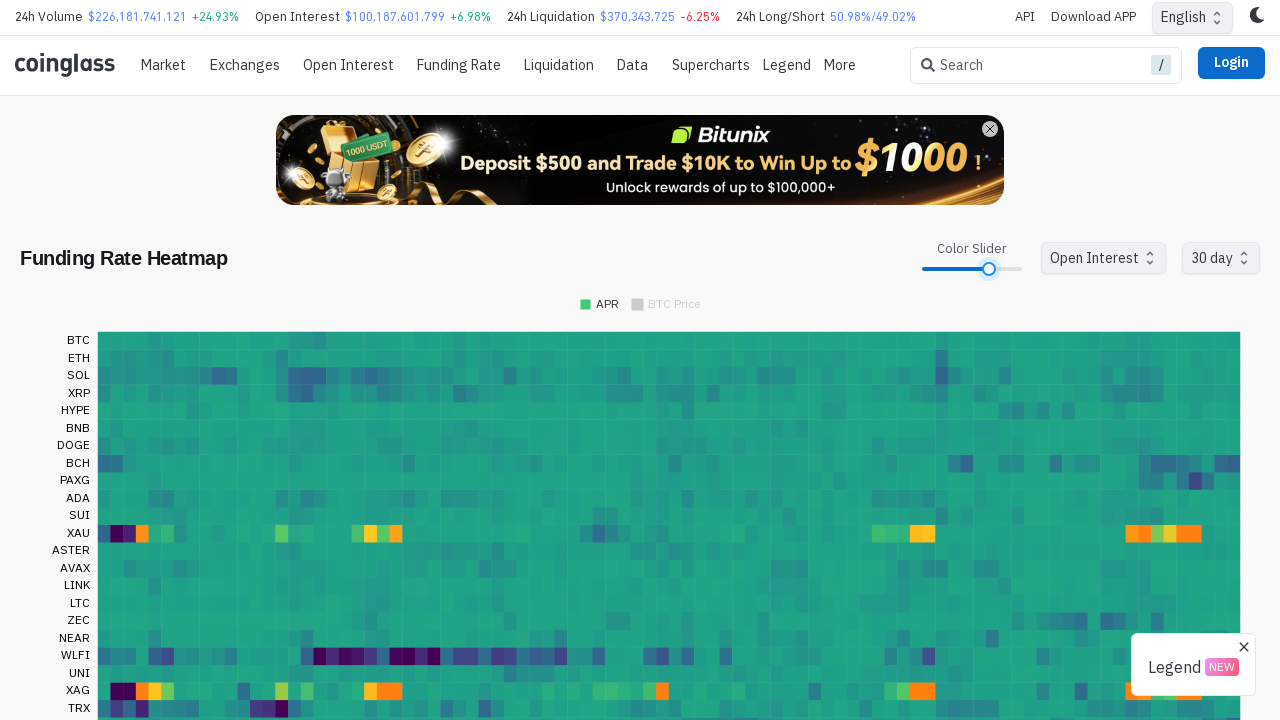

Waited 500ms for slider focus
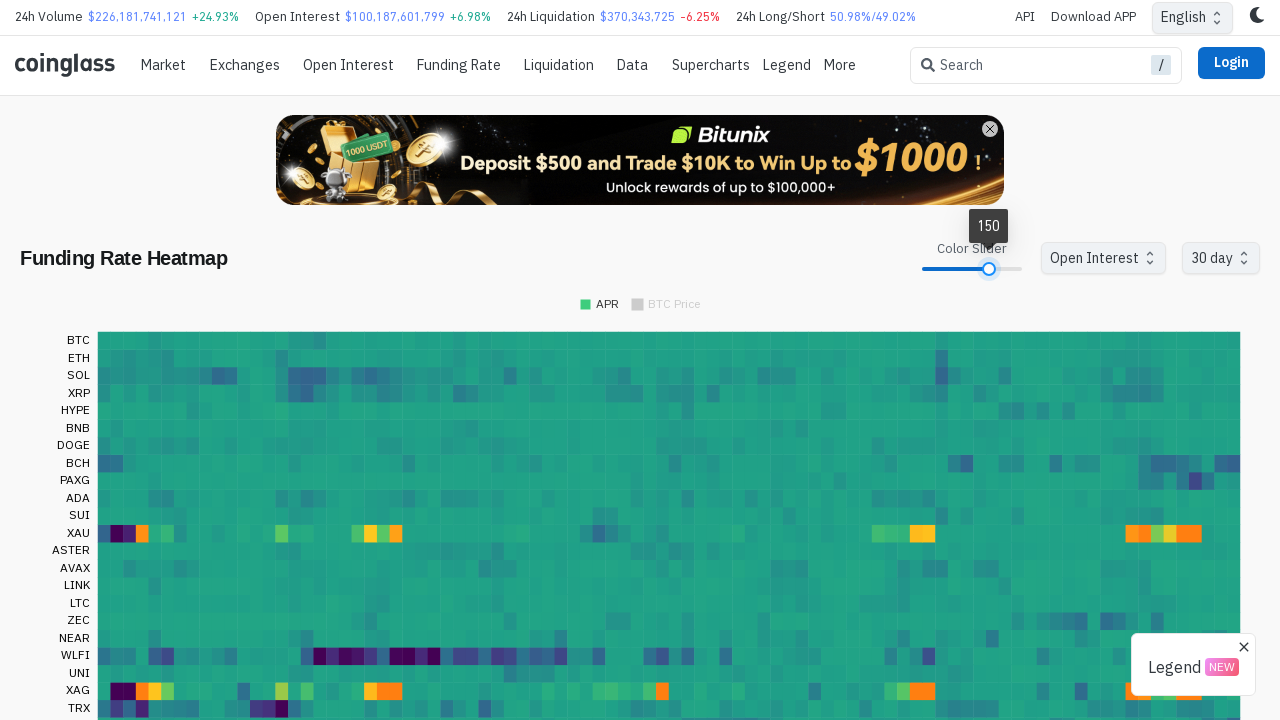

Moved color slider to leftmost position using 100 ArrowLeft key presses on .ant-slider-handle
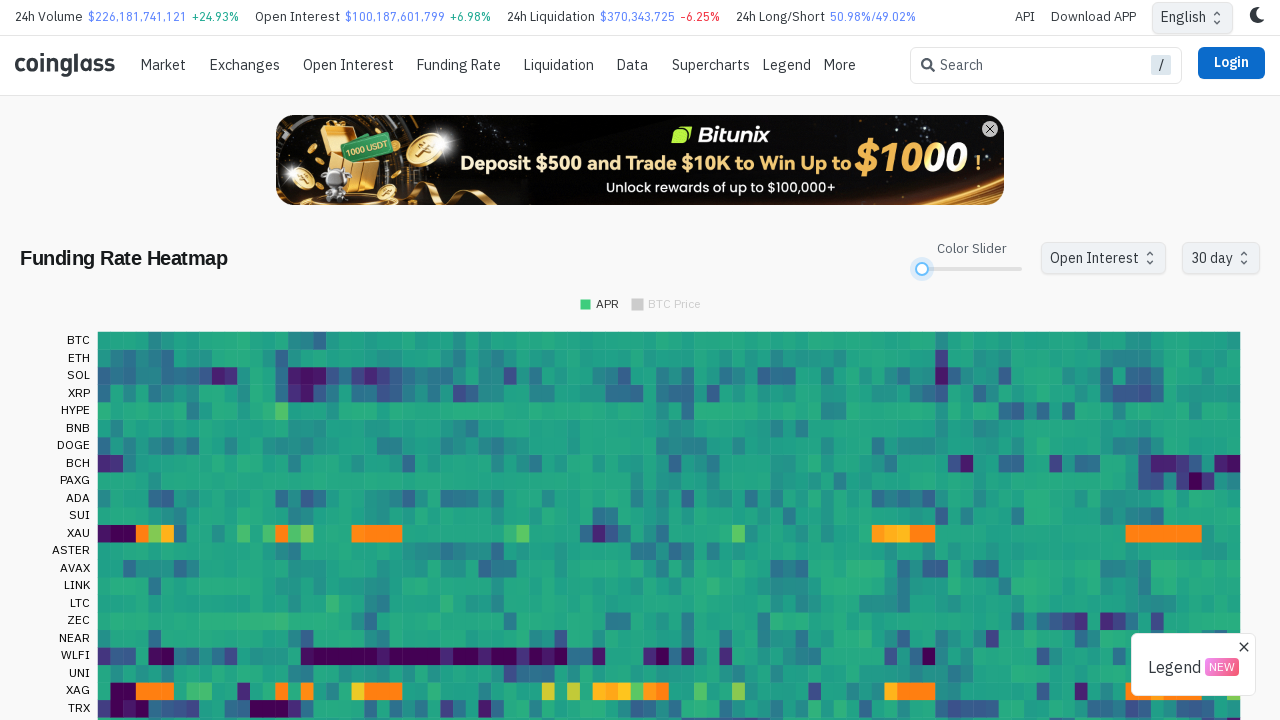

Waited 3 seconds after slider adjustment
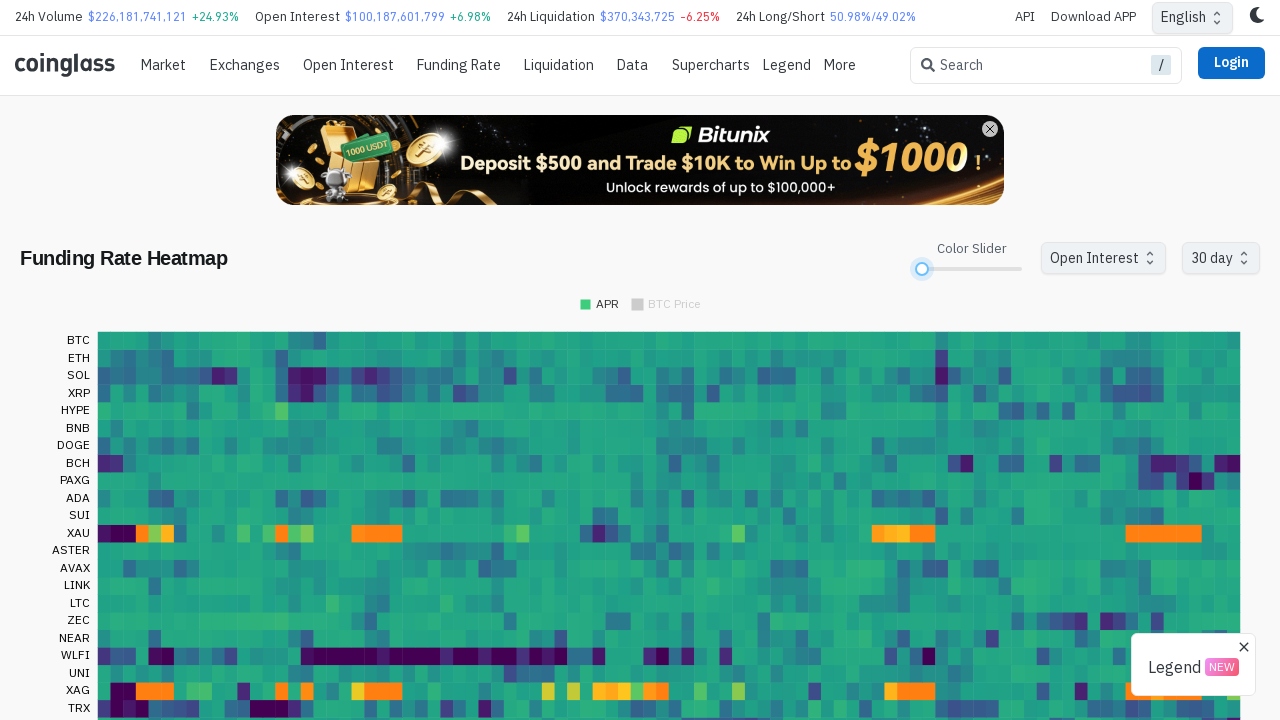

Clicked on time period filter button to open dropdown at (1212, 258) on xpath=//button[contains(text(), 'day') or contains(text(), 'month') or contains(
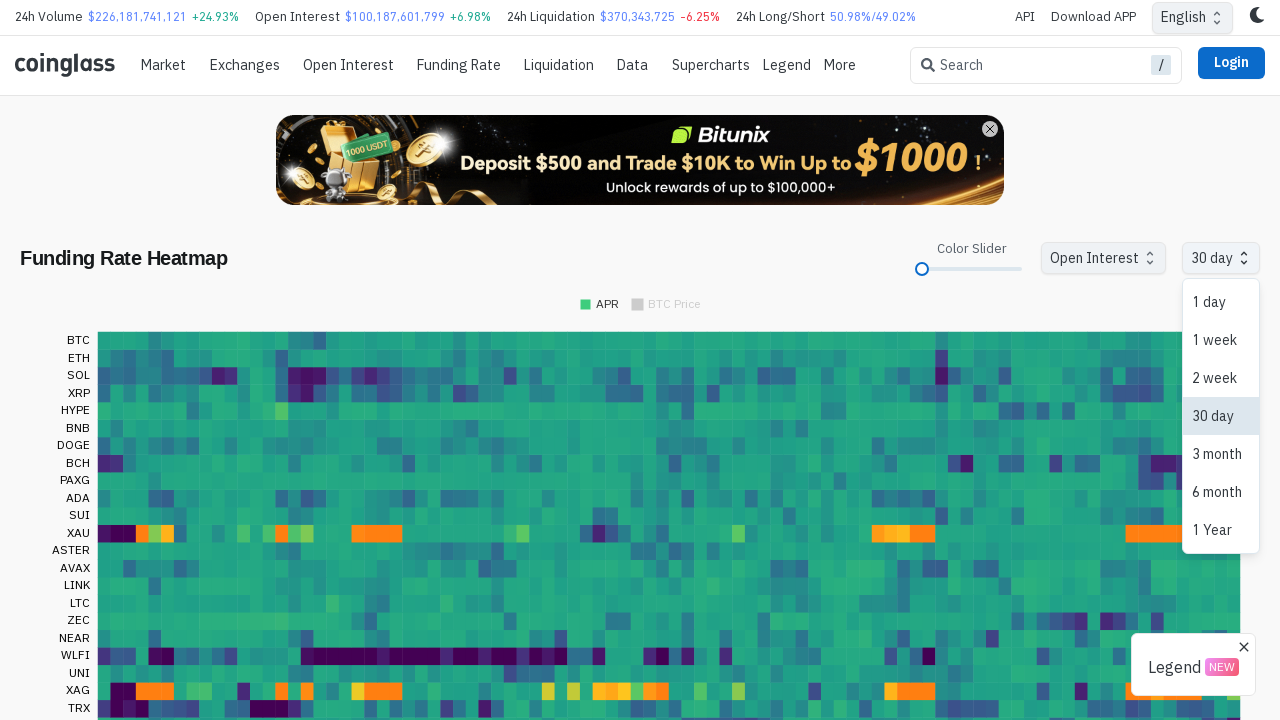

Waited 1 second for period dropdown to open
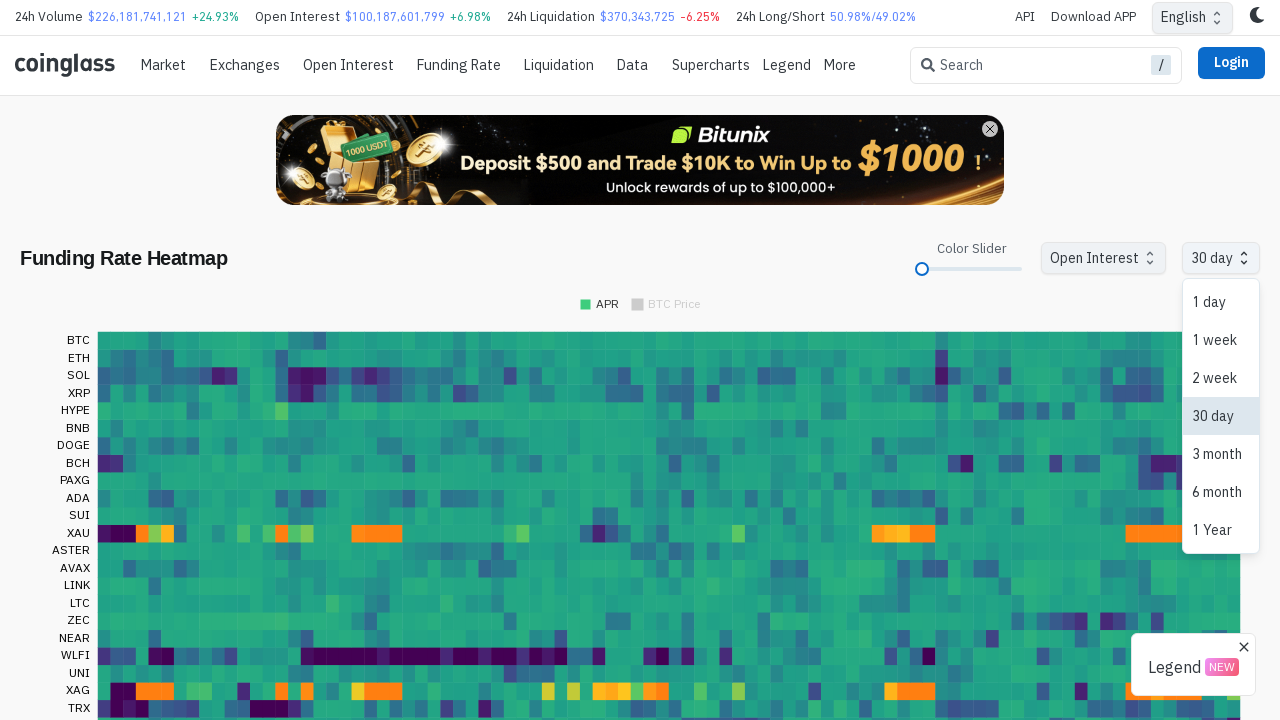

Selected '6 month' option from period dropdown at (1221, 492) on xpath=//li[text()='6 month']
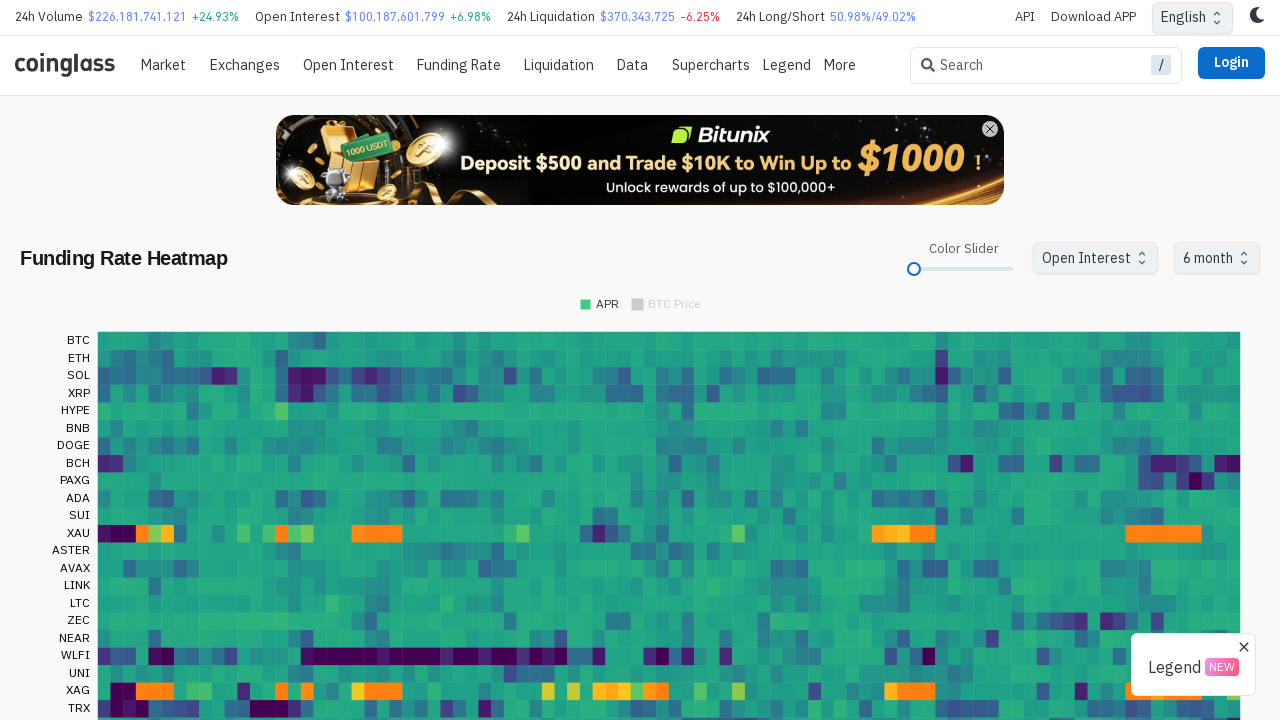

Waited 10 seconds for heatmap data to reload after period change
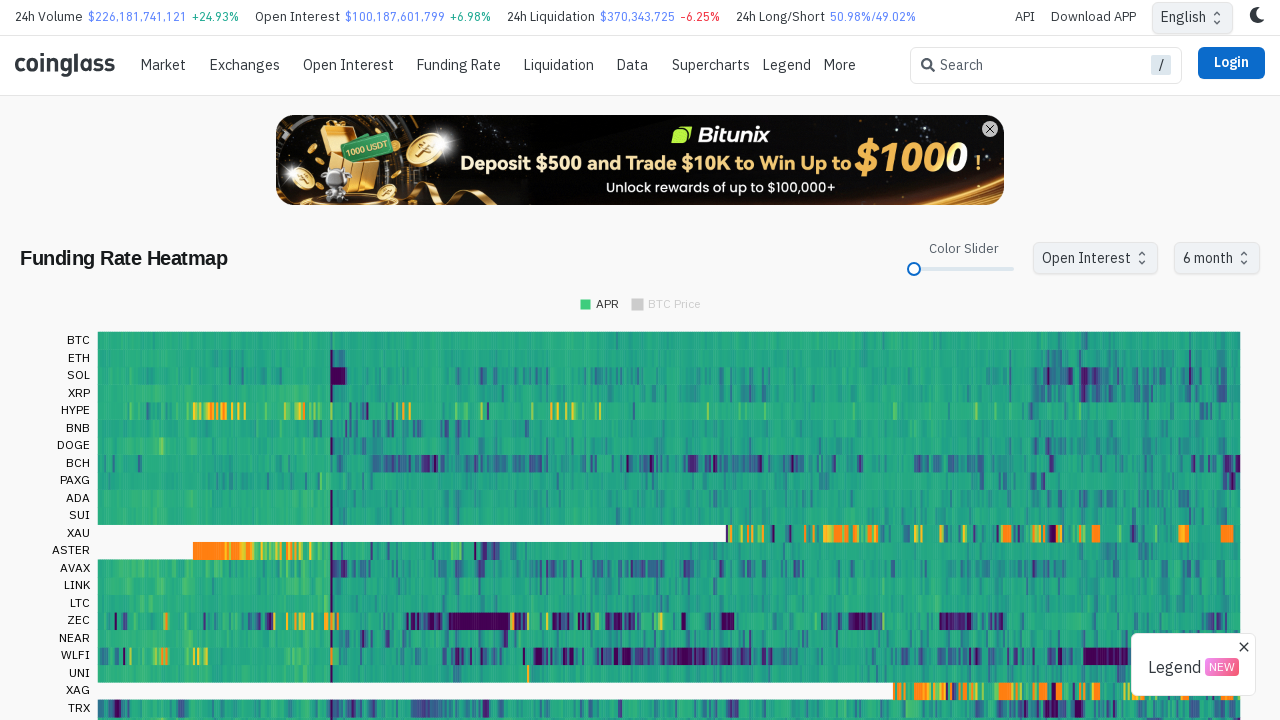

Verified heatmap chart is still displayed after period change
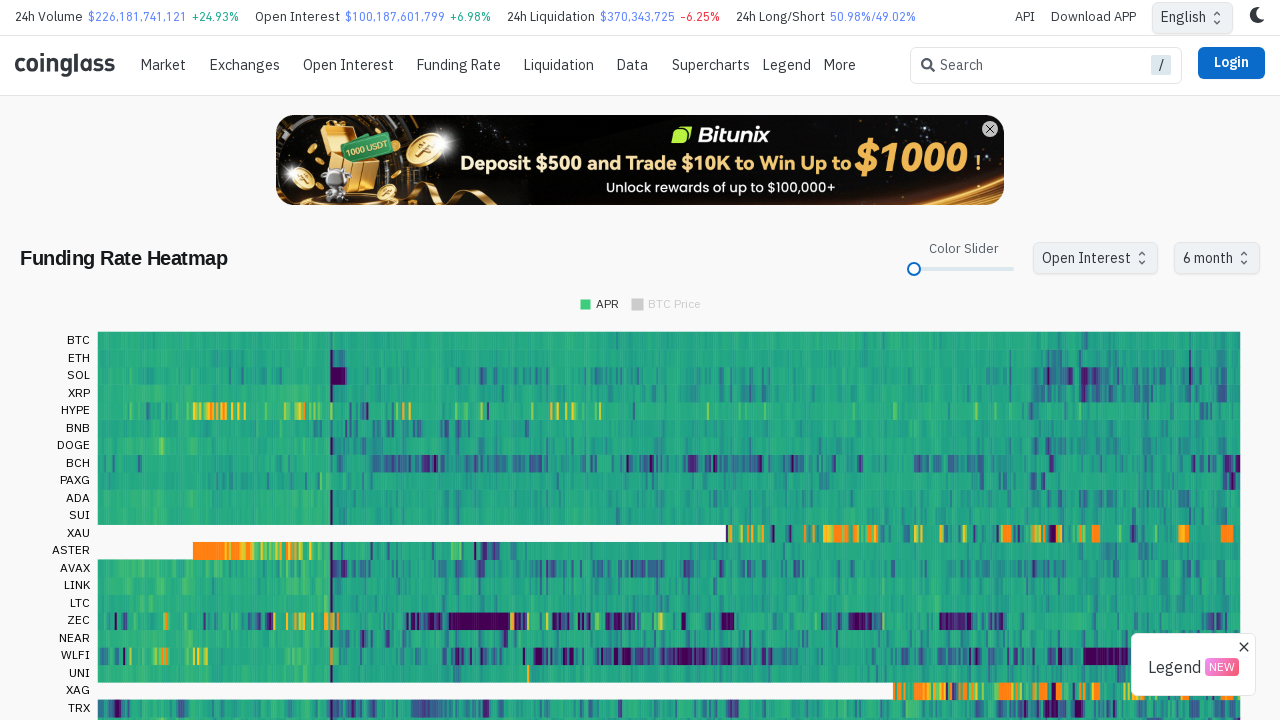

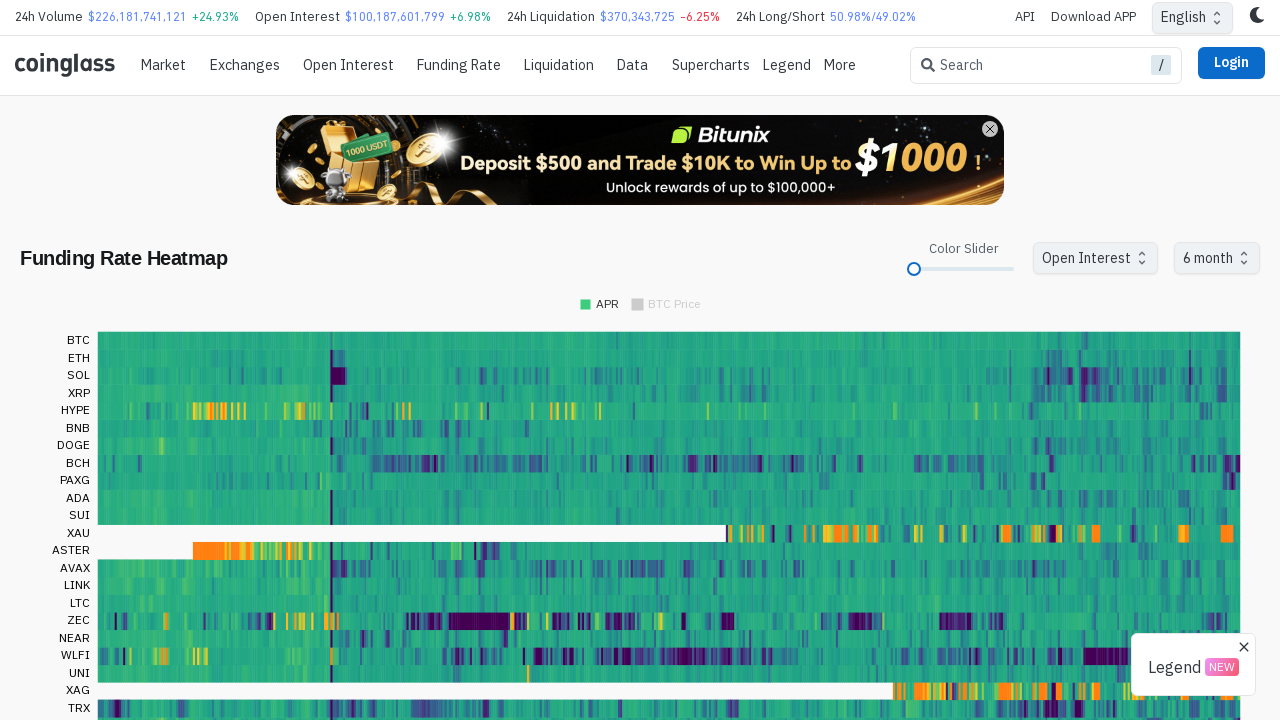